Tests multi-select dropdown functionality by selecting multiple options using different methods (visible text, index, and value), then deselecting one option to verify the select/deselect behavior works correctly.

Starting URL: https://training-support.net/webelements/selects

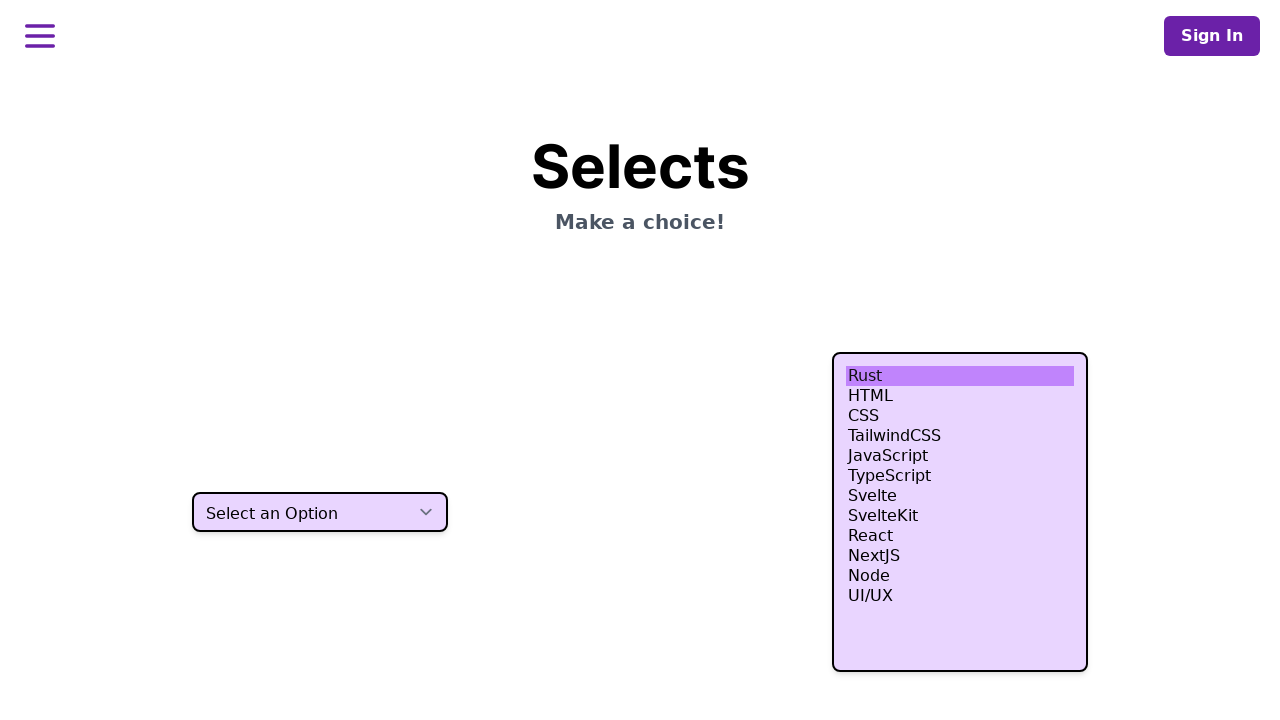

Selected 'HTML' option using visible text on select.h-80
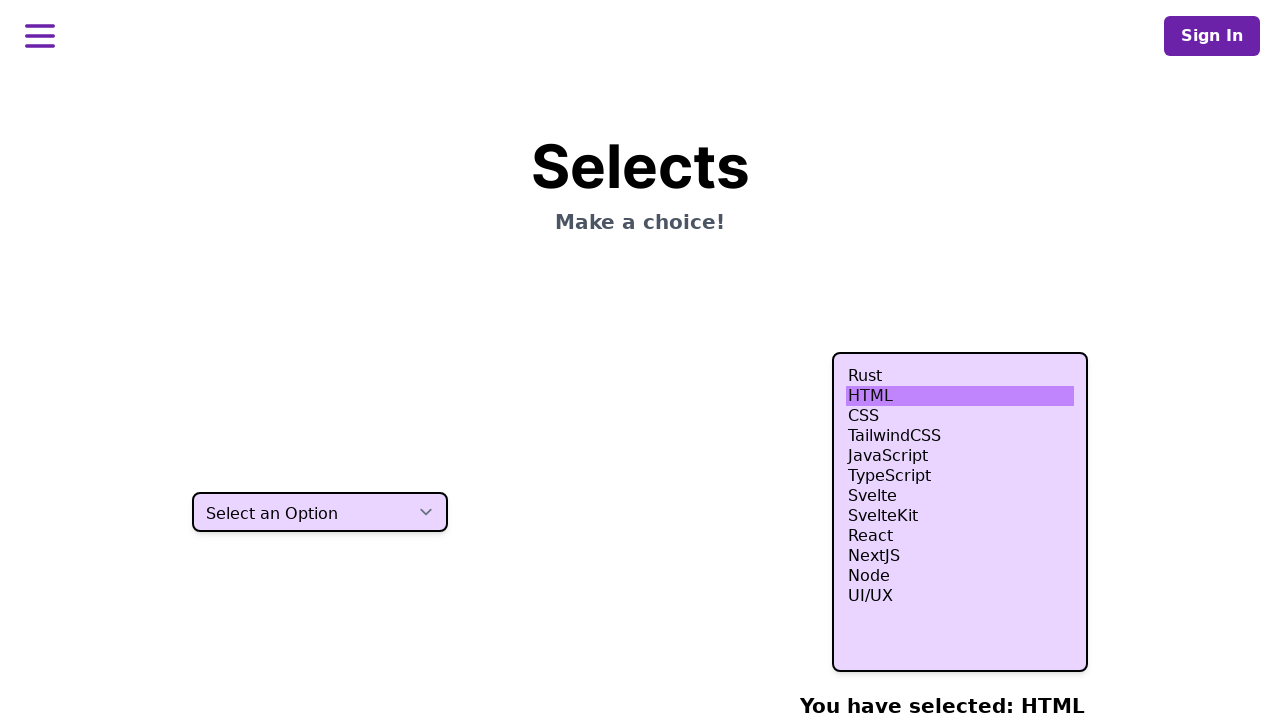

Selected option at index 4 (5th option) on select.h-80
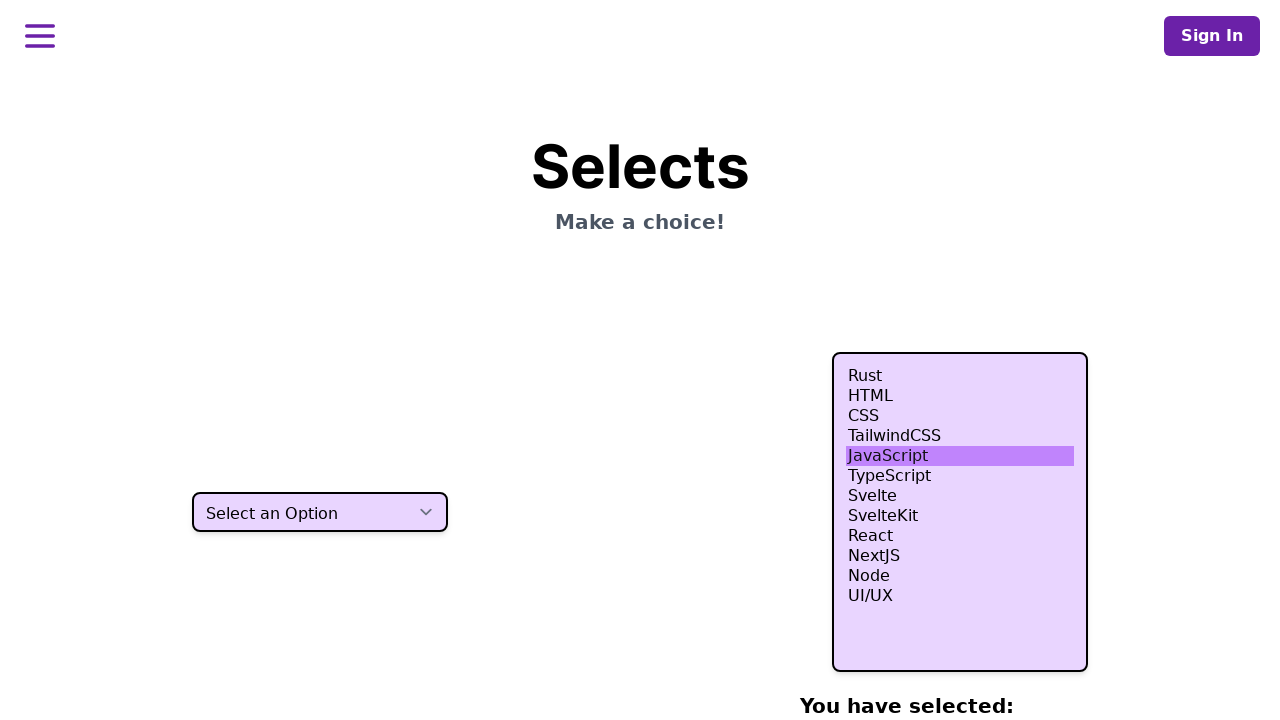

Selected option at index 5 (6th option) on select.h-80
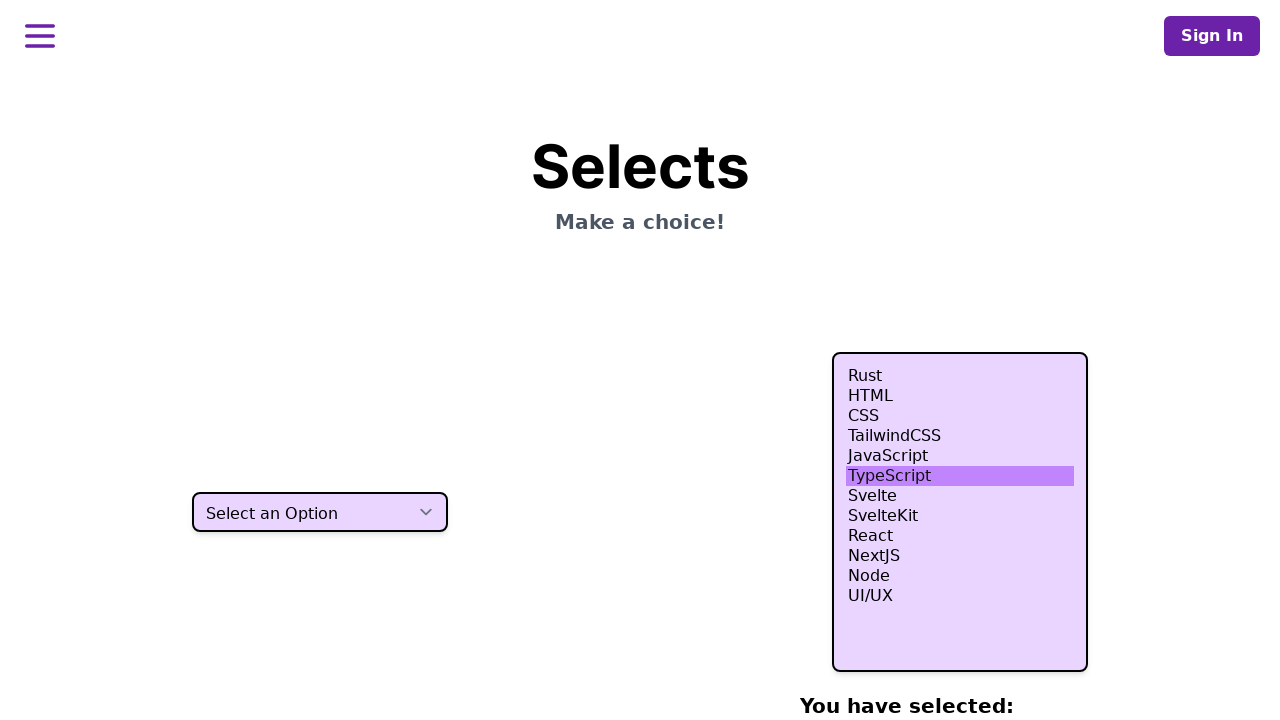

Selected option at index 6 (7th option) on select.h-80
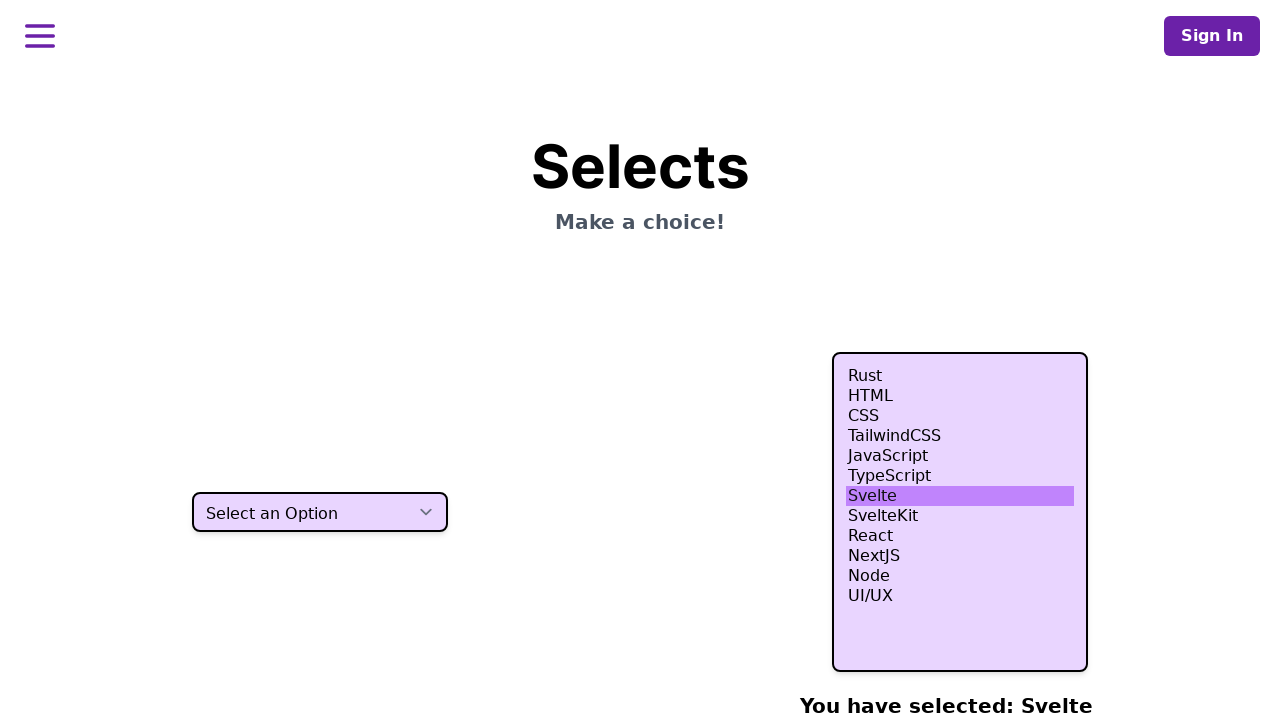

Selected 'Node' option using value attribute on select.h-80
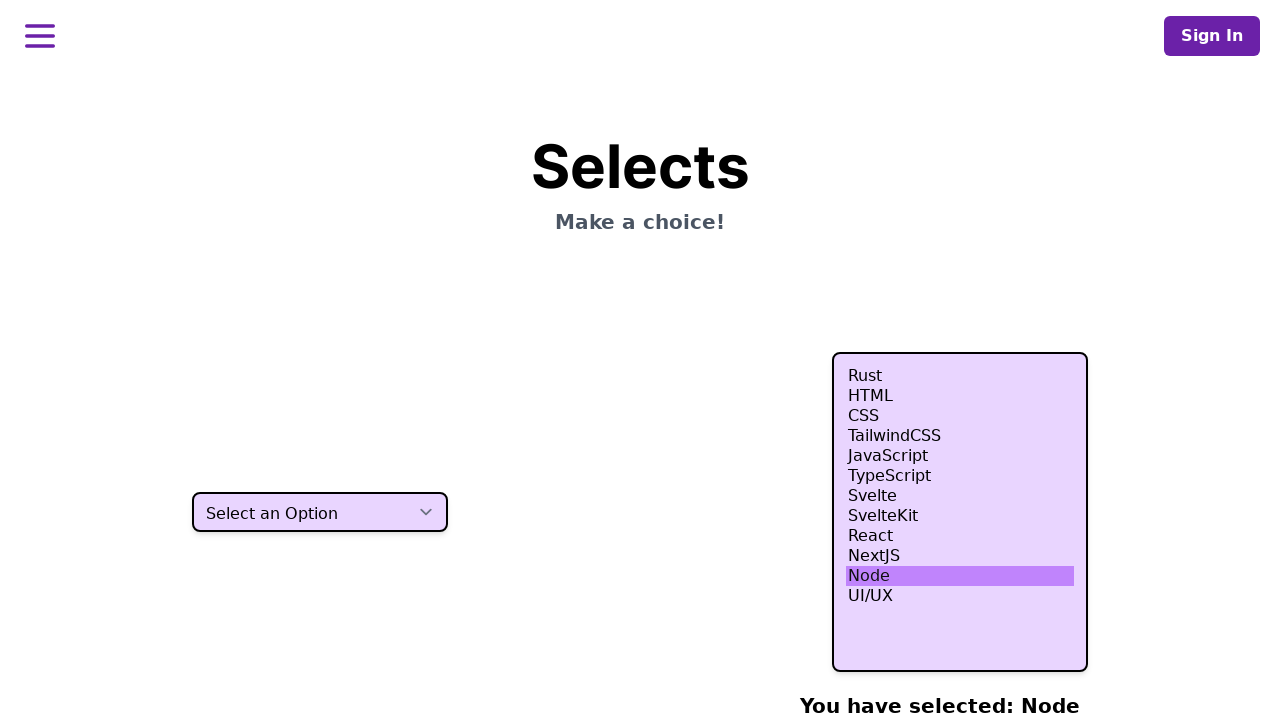

Waited 500ms for selections to be visible
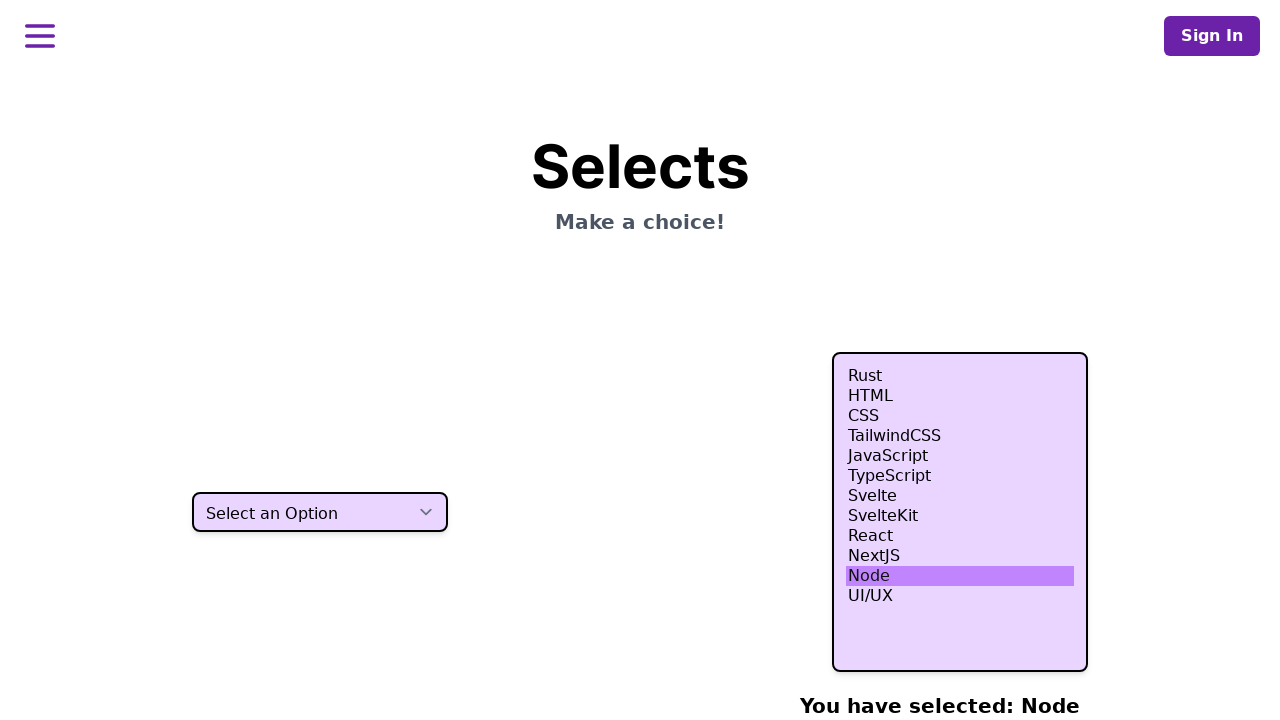

Selected 'HTML' option using label in array format on select.h-80
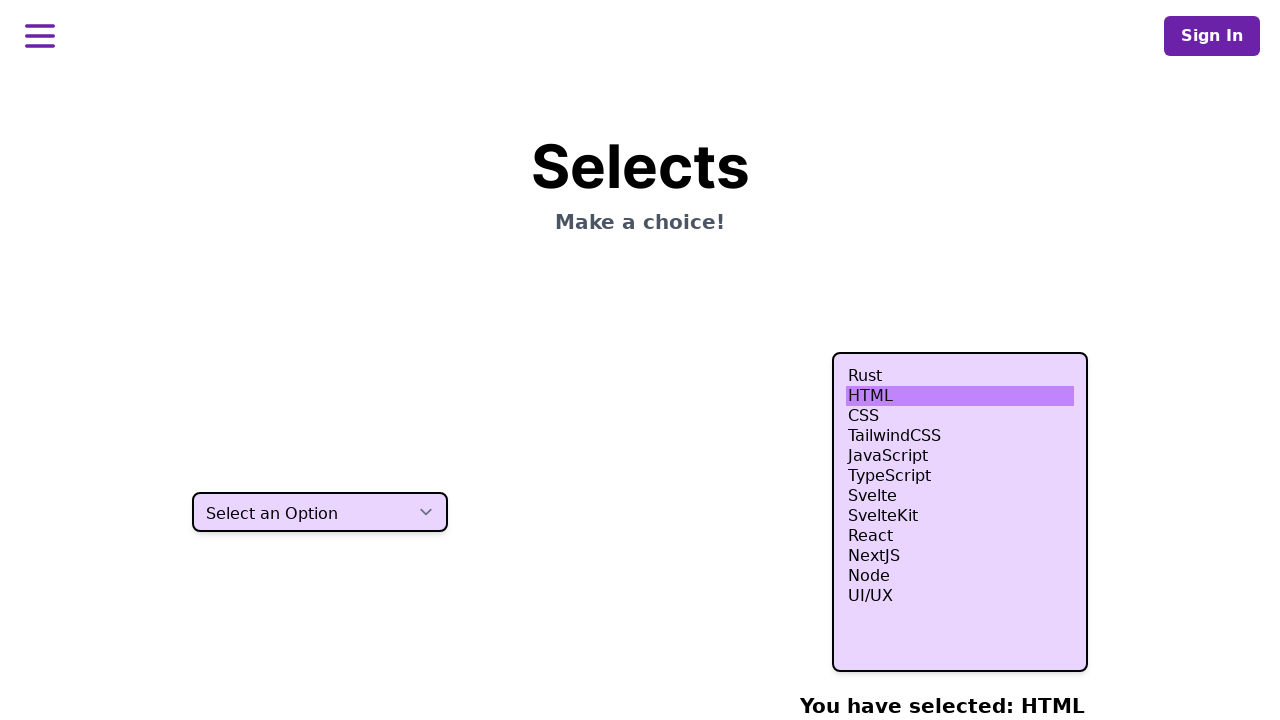

Selected options at indices 4, 5, and 6 simultaneously on select.h-80
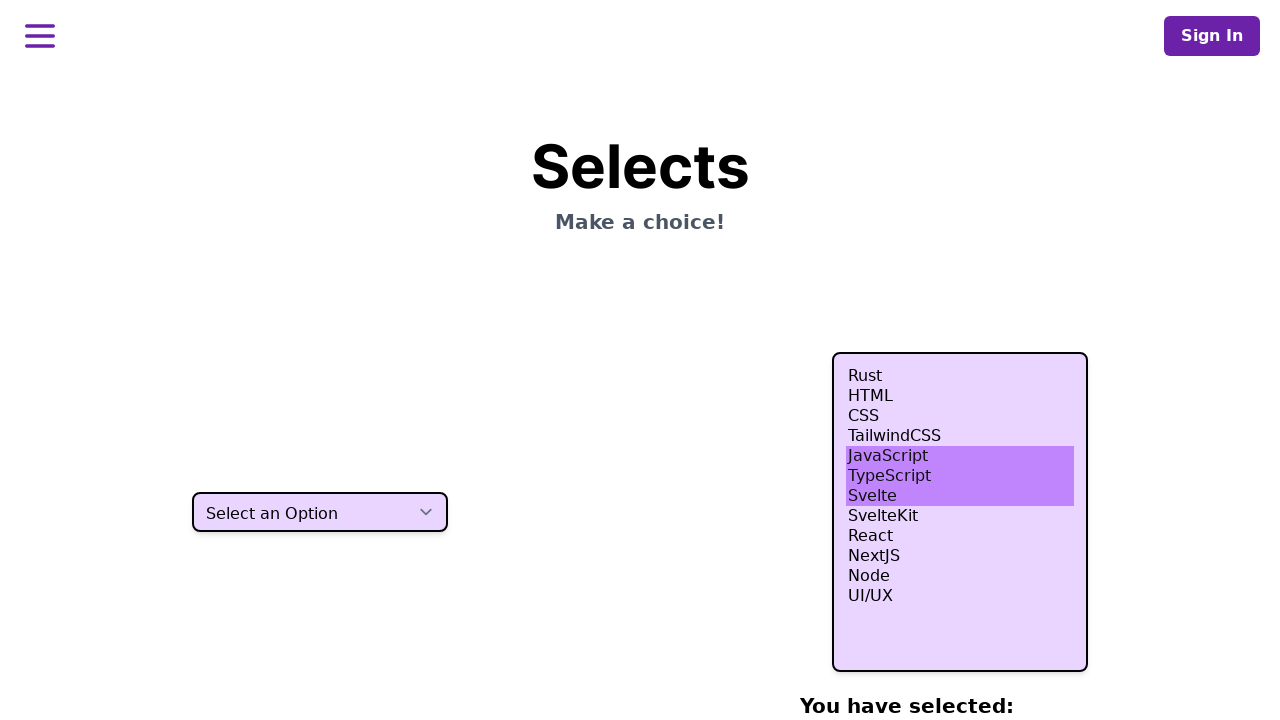

Selected 'nodejs' option using value attribute in array format on select.h-80
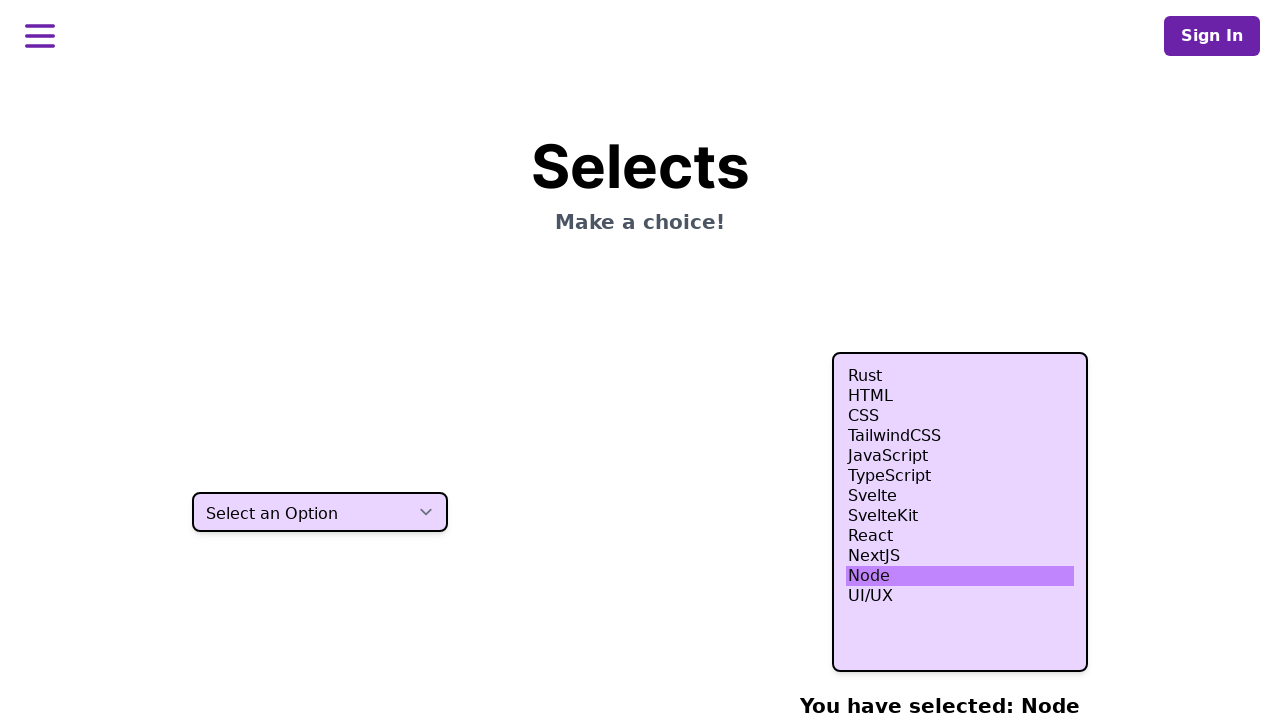

Selected multiple options at once: 'HTML', indices 4-6, and 'nodejs' on select.h-80
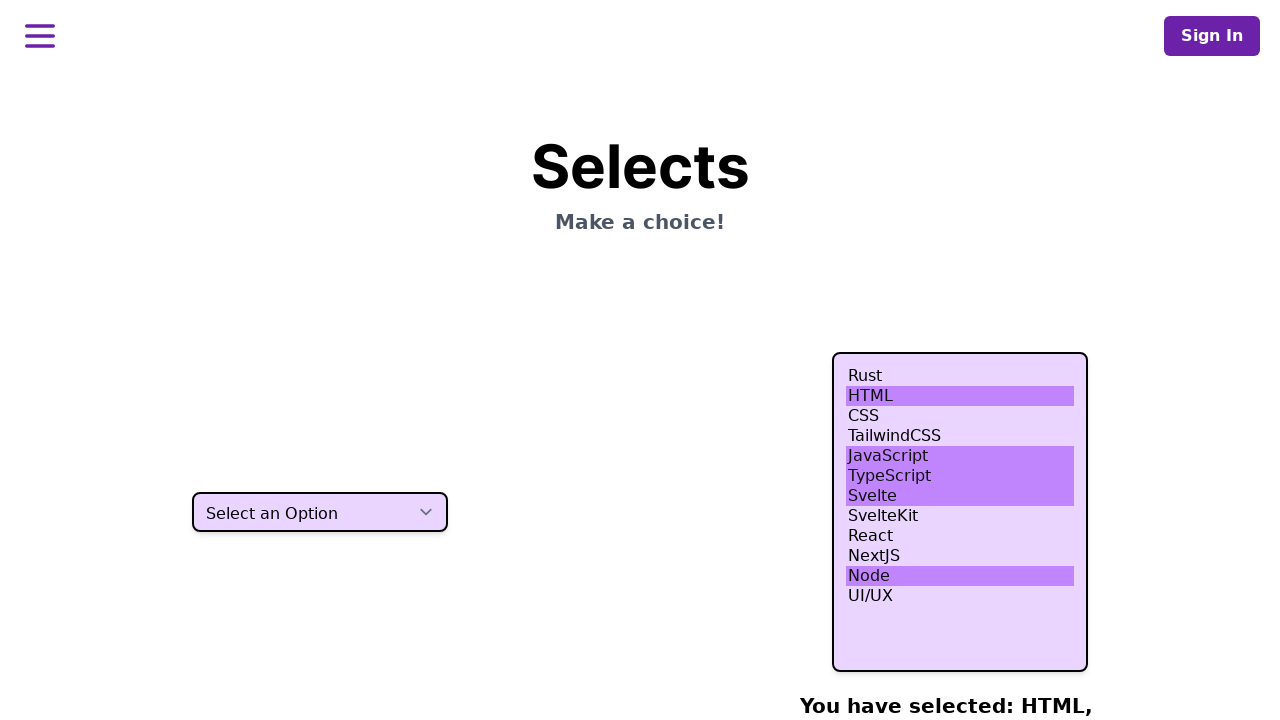

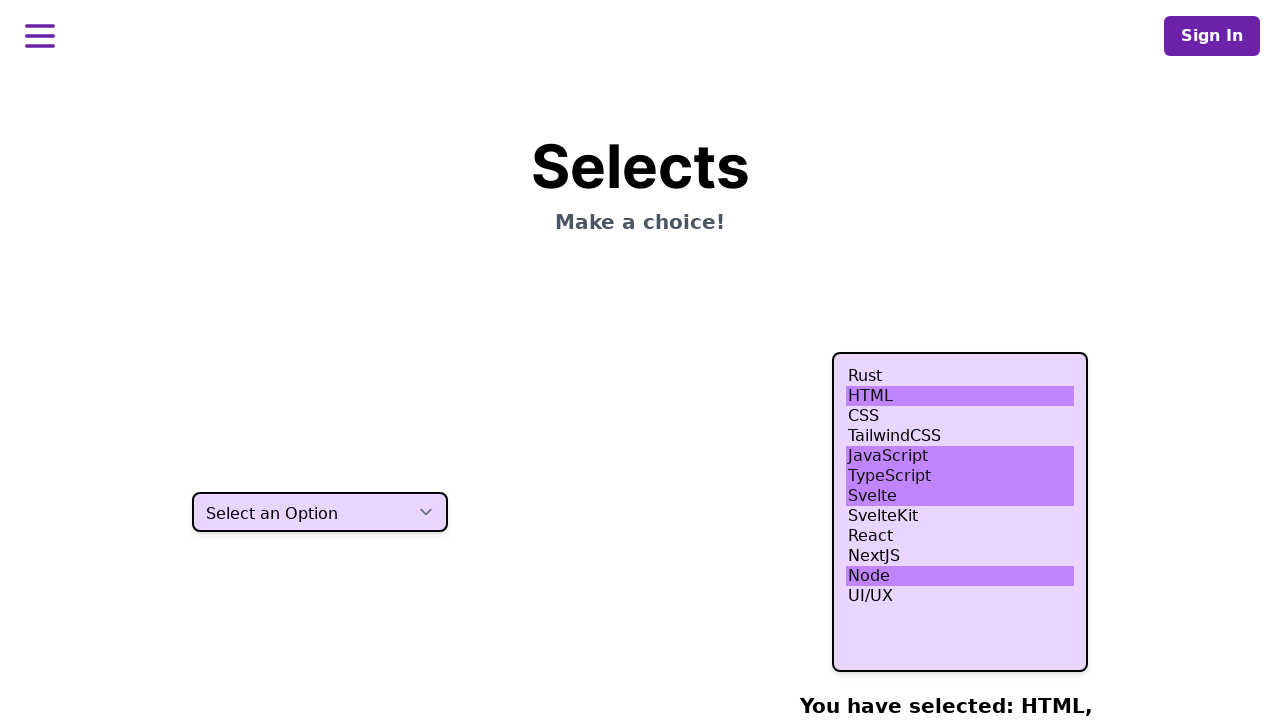